Tests radio button functionality by clicking on the "Yes" radio button and then the "Impressive" radio button

Starting URL: https://demoqa.com/radio-button

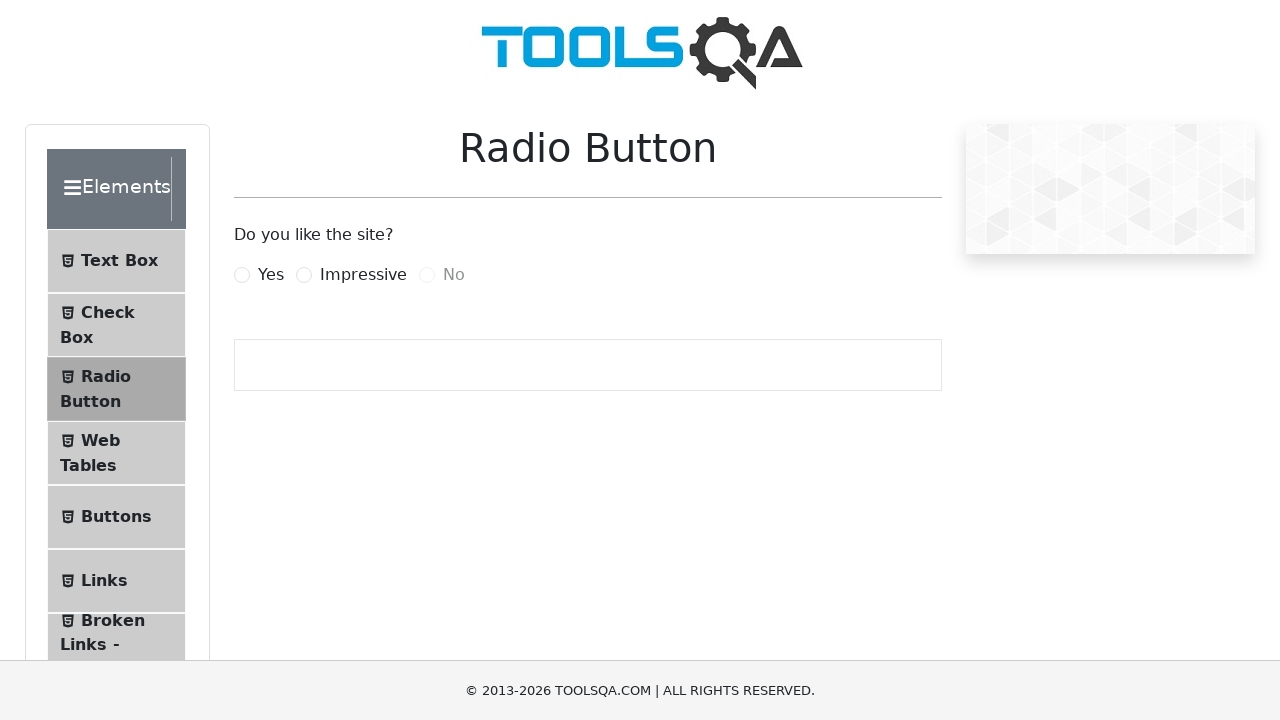

Clicked the 'Yes' radio button at (271, 275) on label[for='yesRadio']
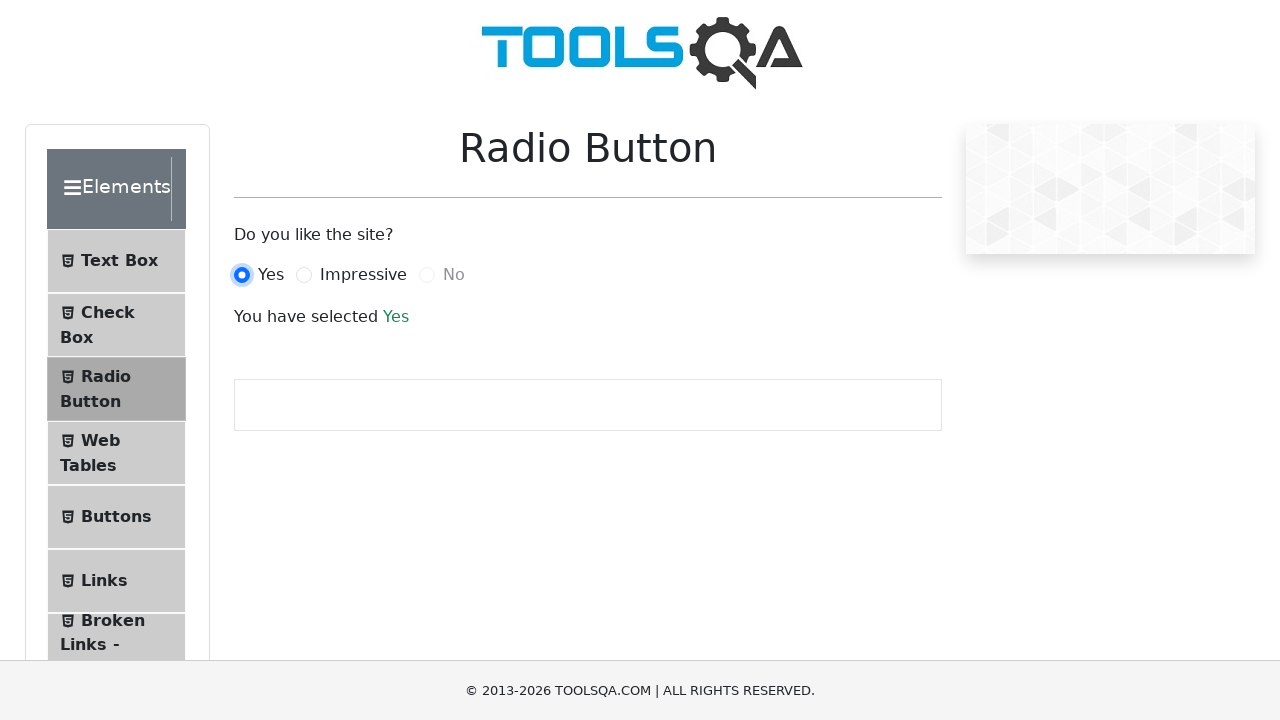

Clicked the 'Impressive' radio button at (363, 275) on label[for='impressiveRadio']
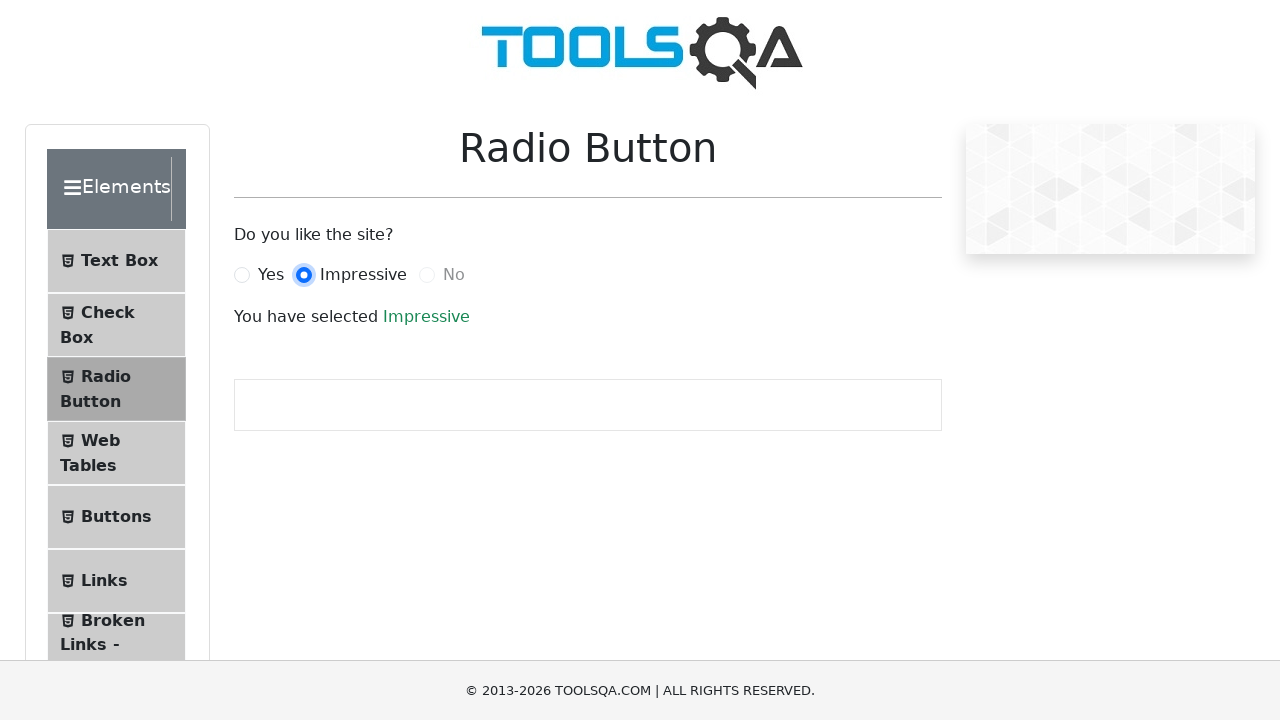

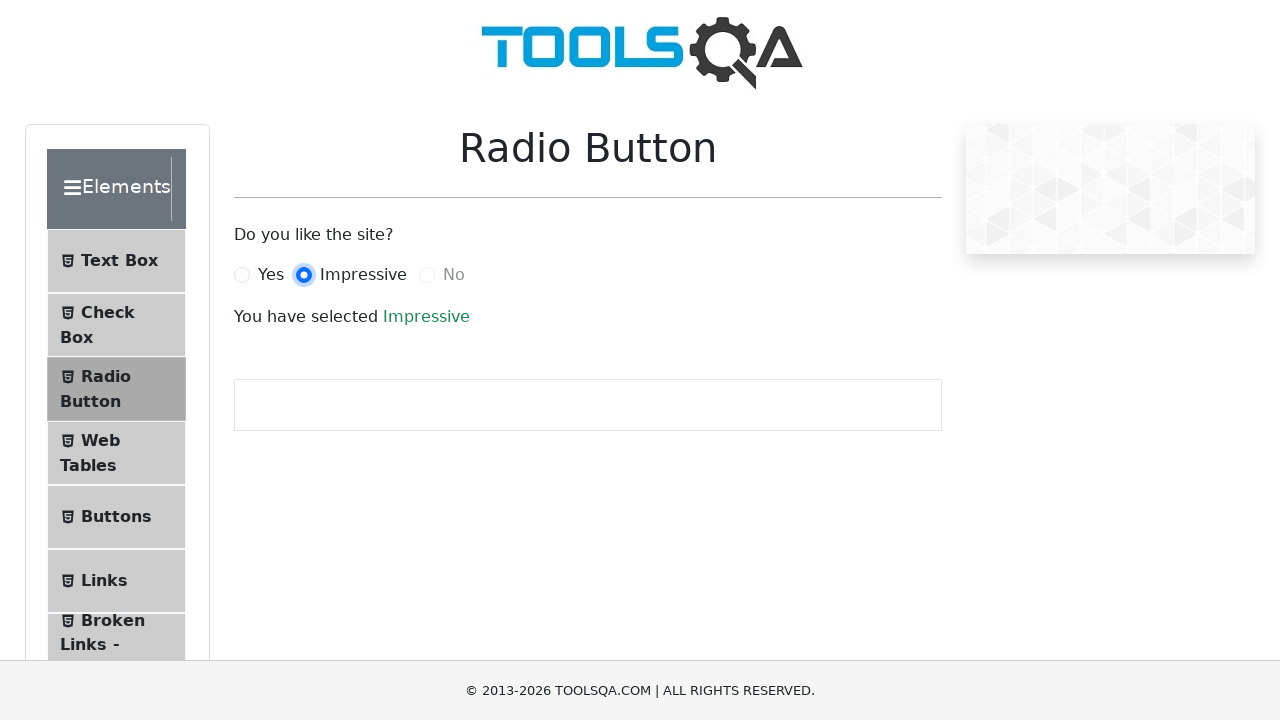